Navigates to FGLife website and verifies the landing page by checking for "Who is F&G?" heading

Starting URL: https://www.fglife.com/

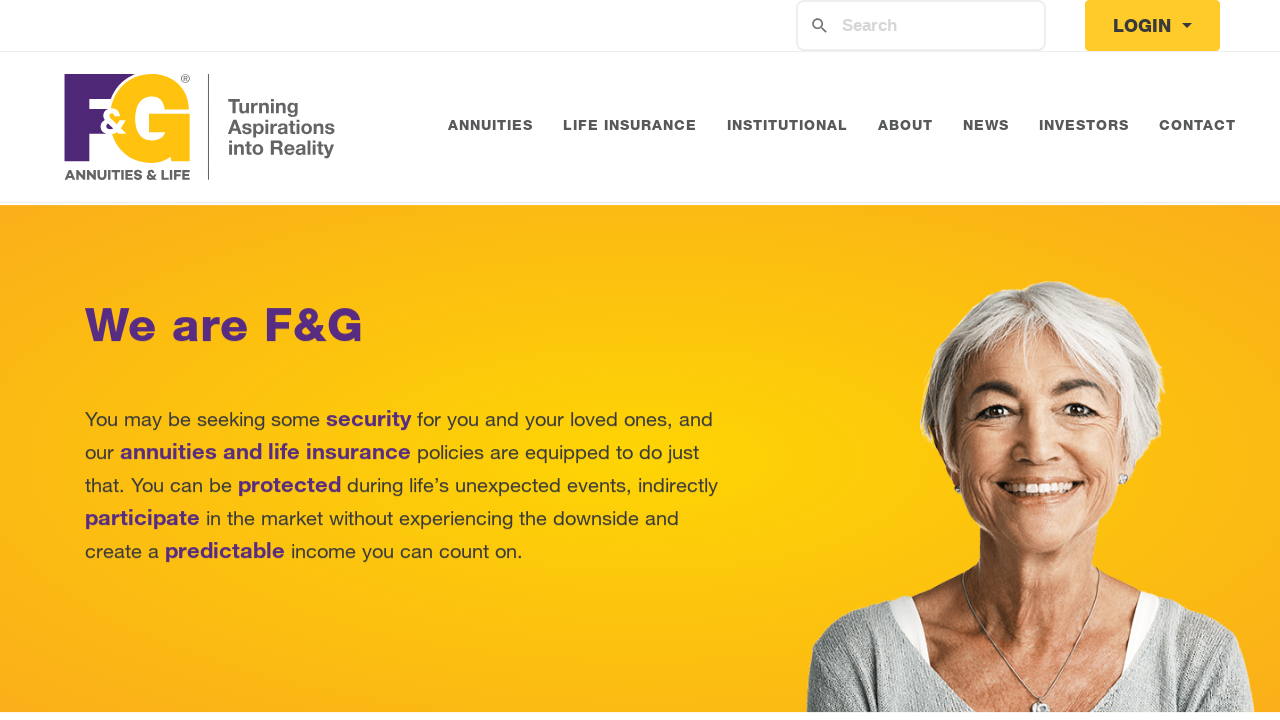

Navigated to FGLife website at https://www.fglife.com/
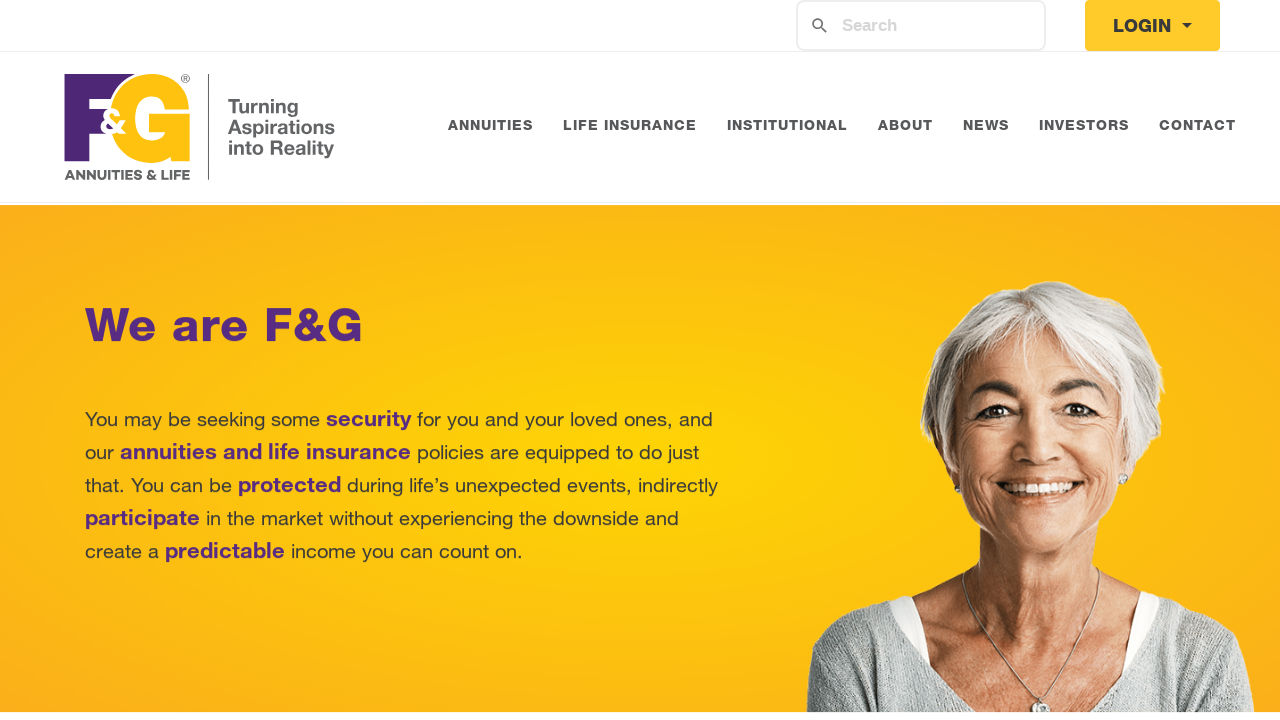

Waited for h2 elements to load (timeout: 10000ms)
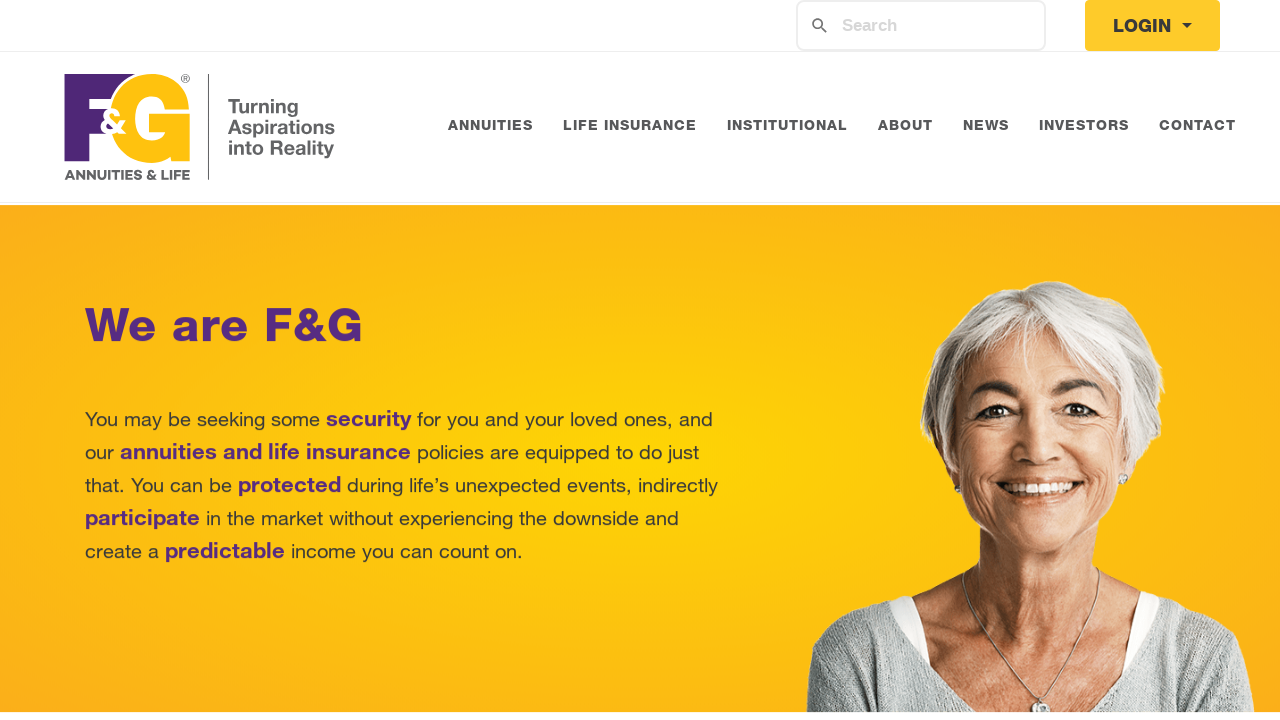

Retrieved all h2 elements from the page
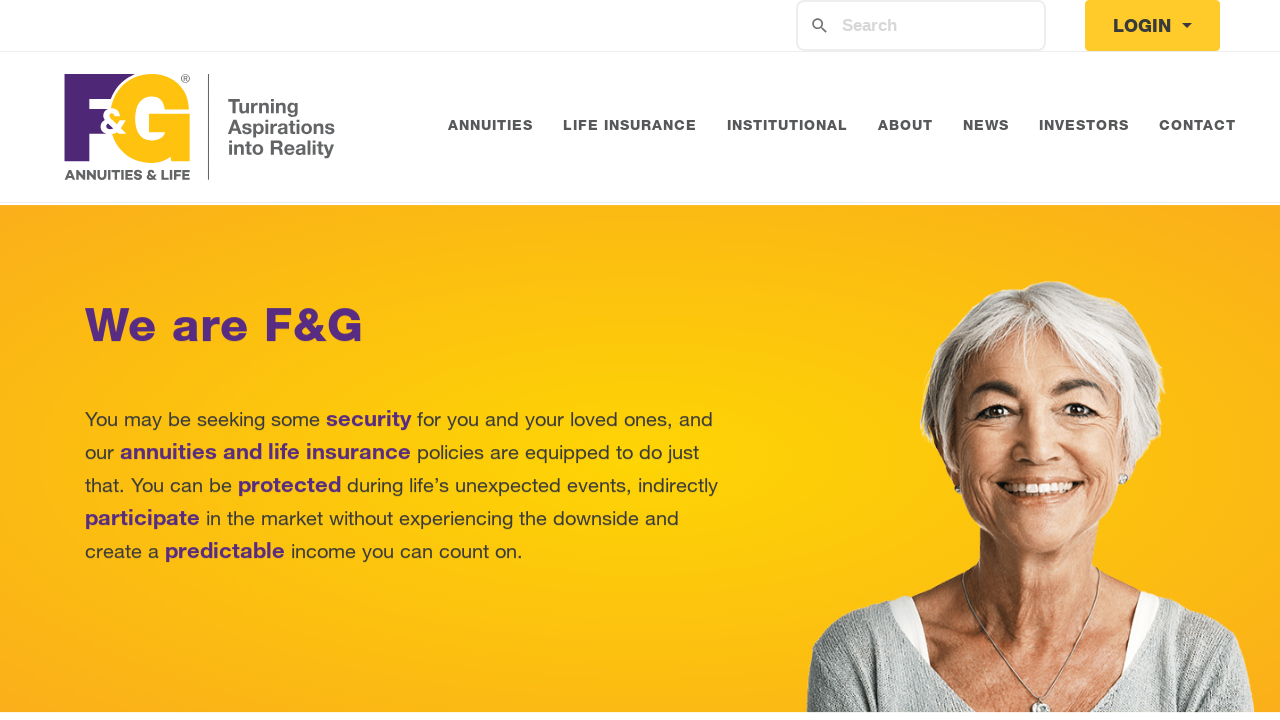

Found h2 element containing 'Who is F&G?' text
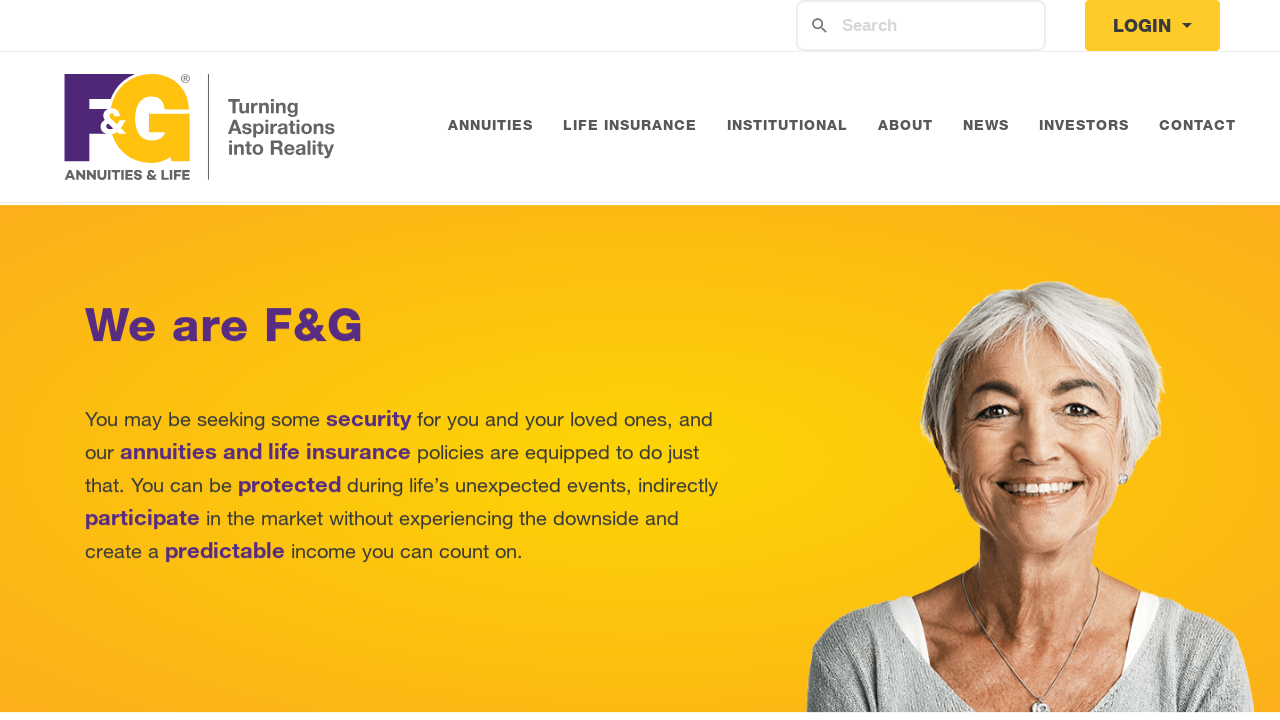

Assertion passed: 'Who is F&G?' heading found on landing page
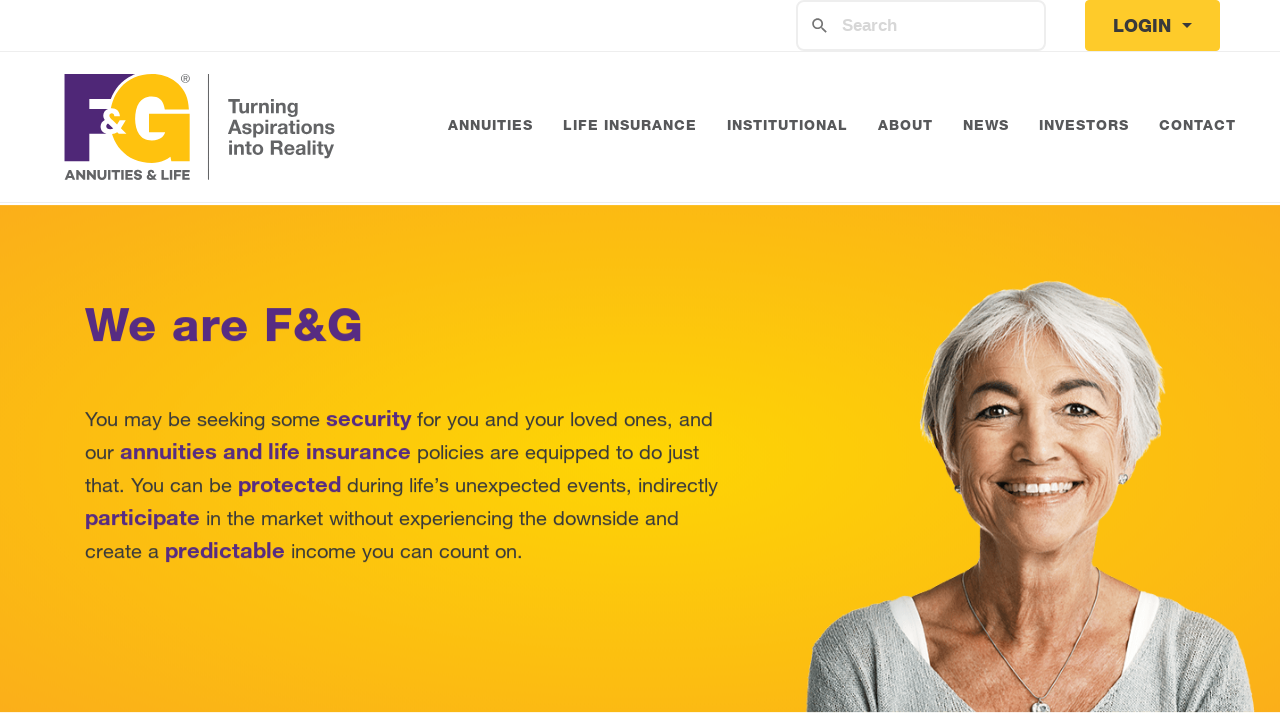

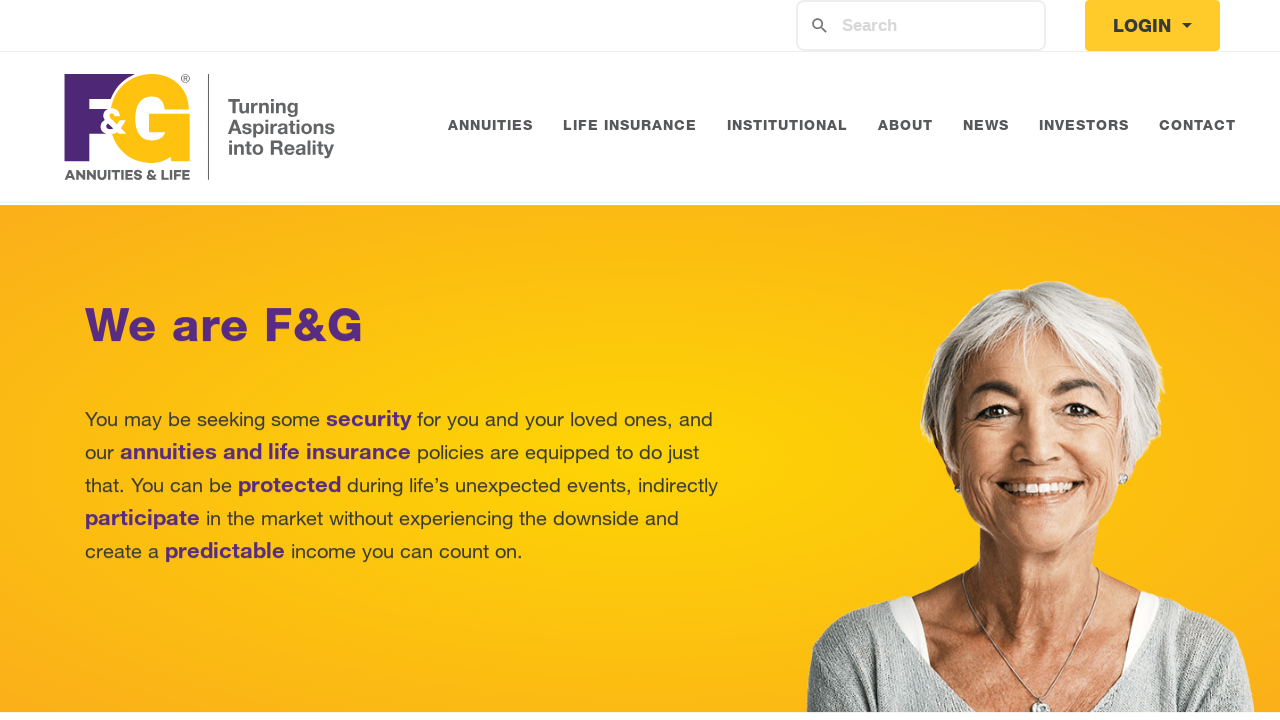